Tests double-click mouse interaction and verifies the click status changes to double-clicked

Starting URL: https://www.selenium.dev/selenium/web/mouse_interaction.html

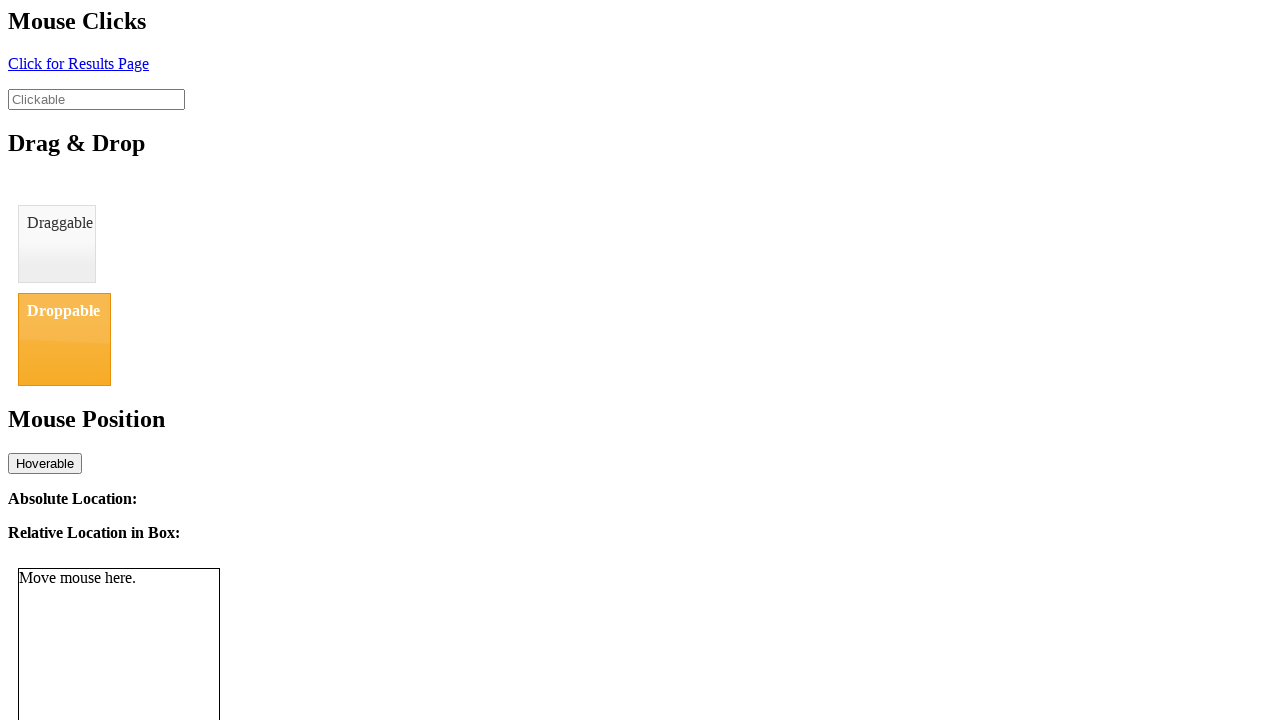

Double-clicked the clickable element at (96, 99) on #clickable
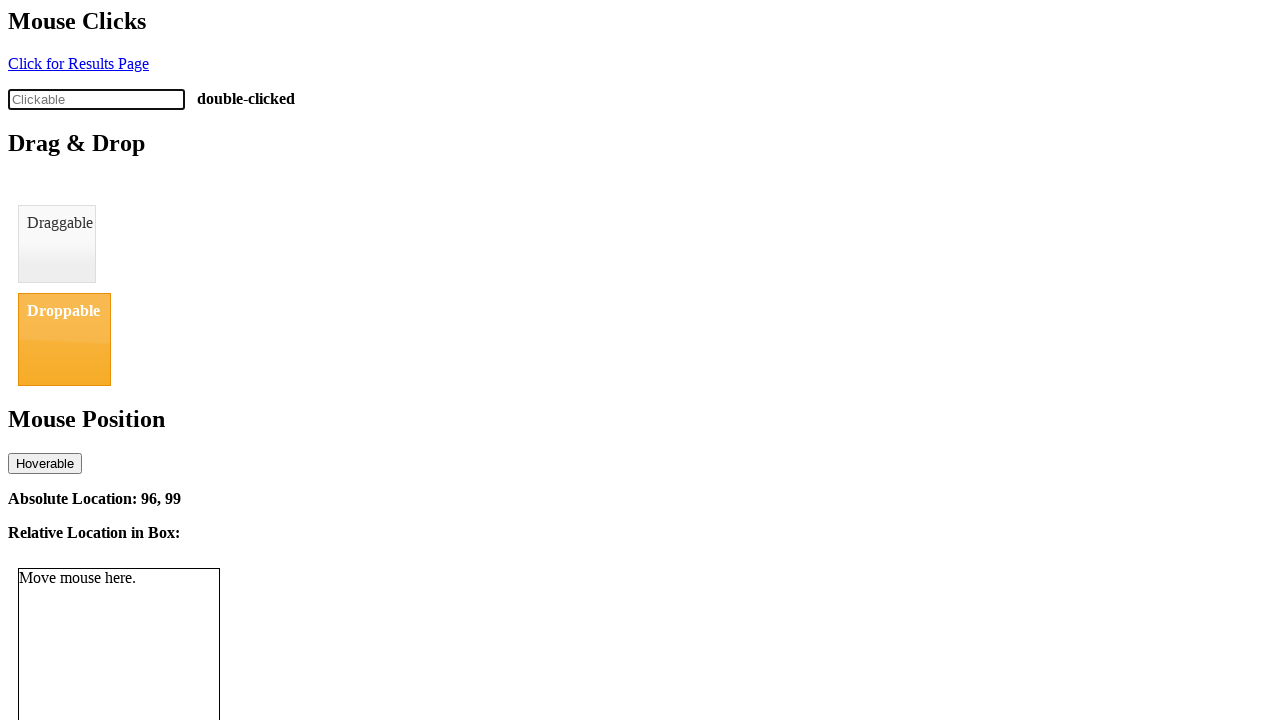

Verified click status changed to 'double-clicked'
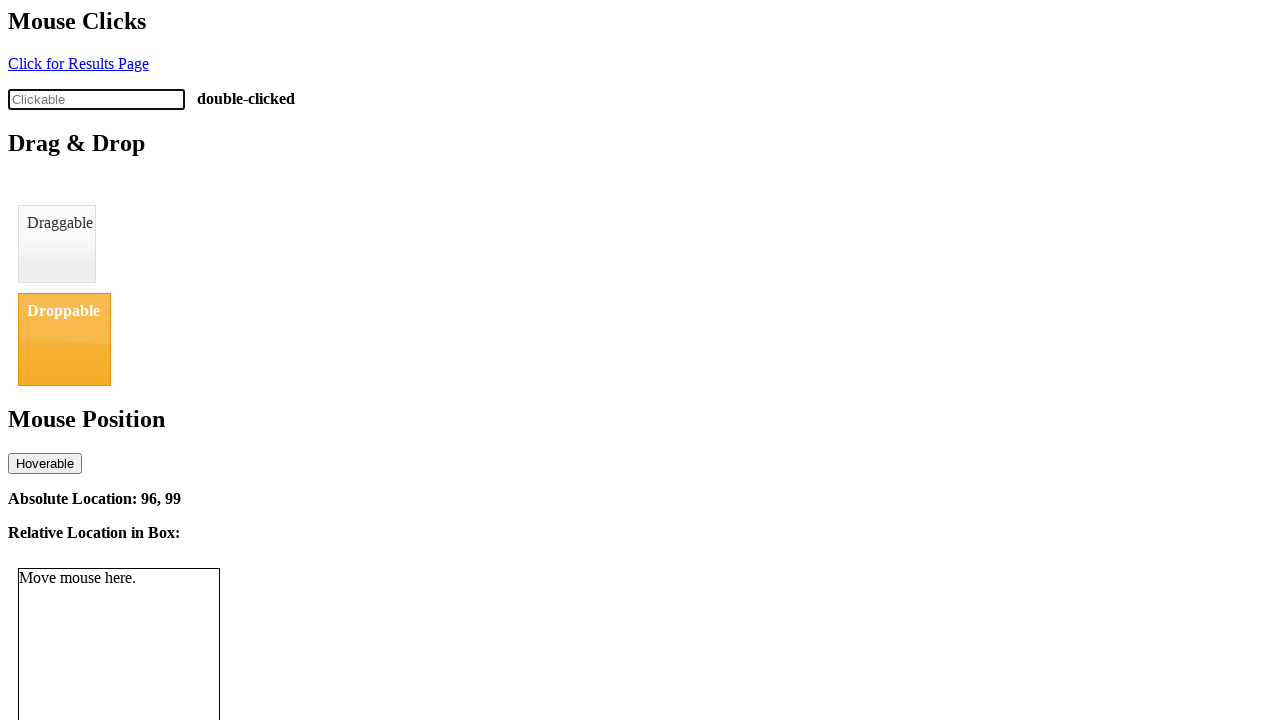

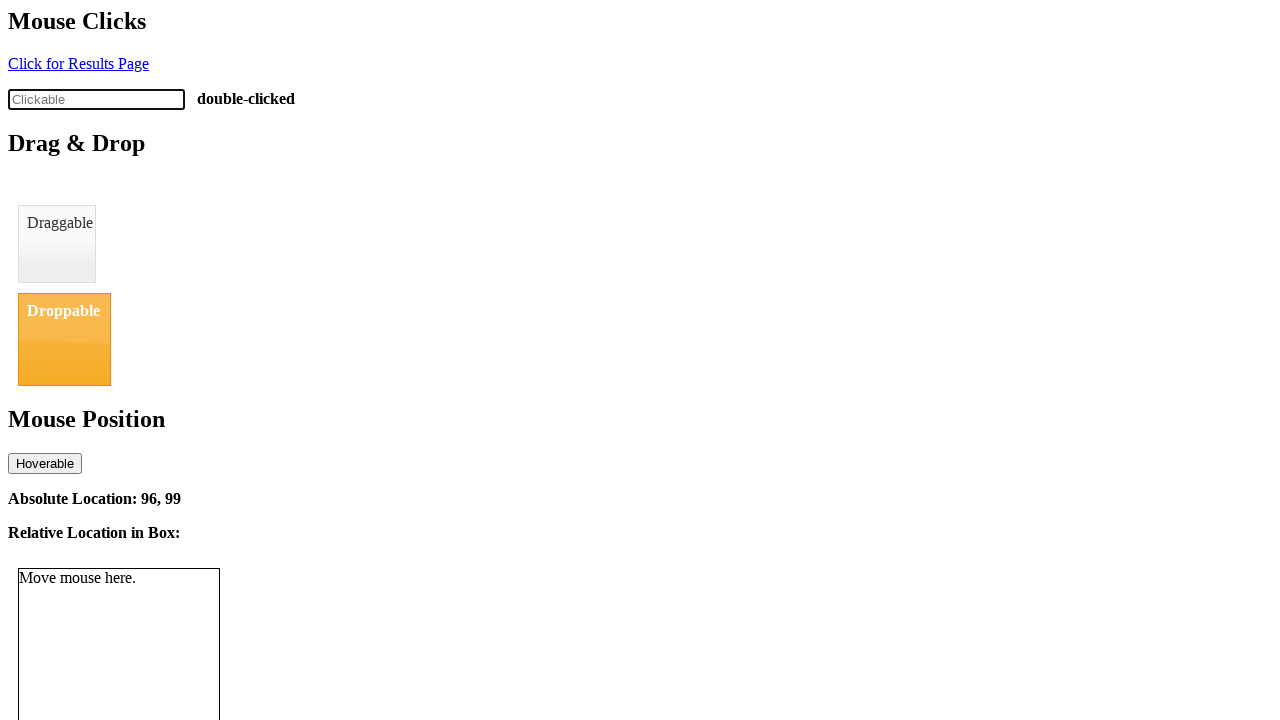